Tests that clicking Clear completed removes all completed todo items from the list

Starting URL: https://demo.playwright.dev/todomvc

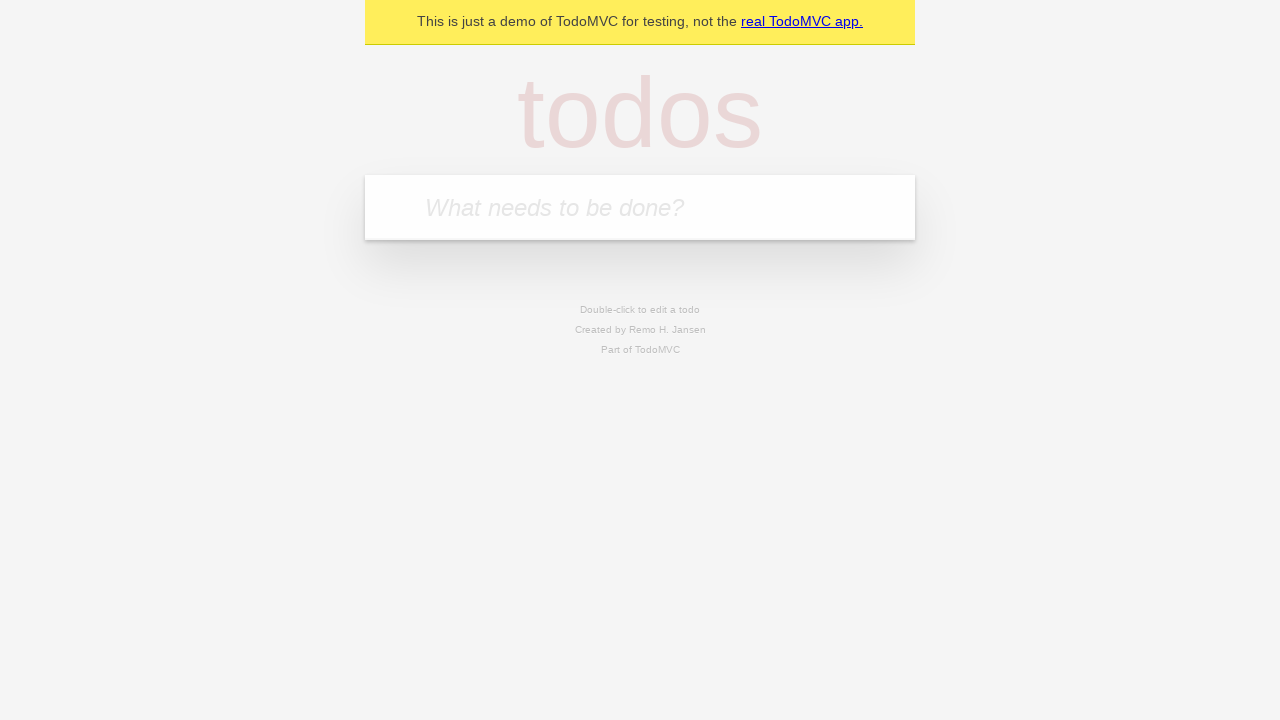

Filled todo input with 'buy some cheese' on internal:attr=[placeholder="What needs to be done?"i]
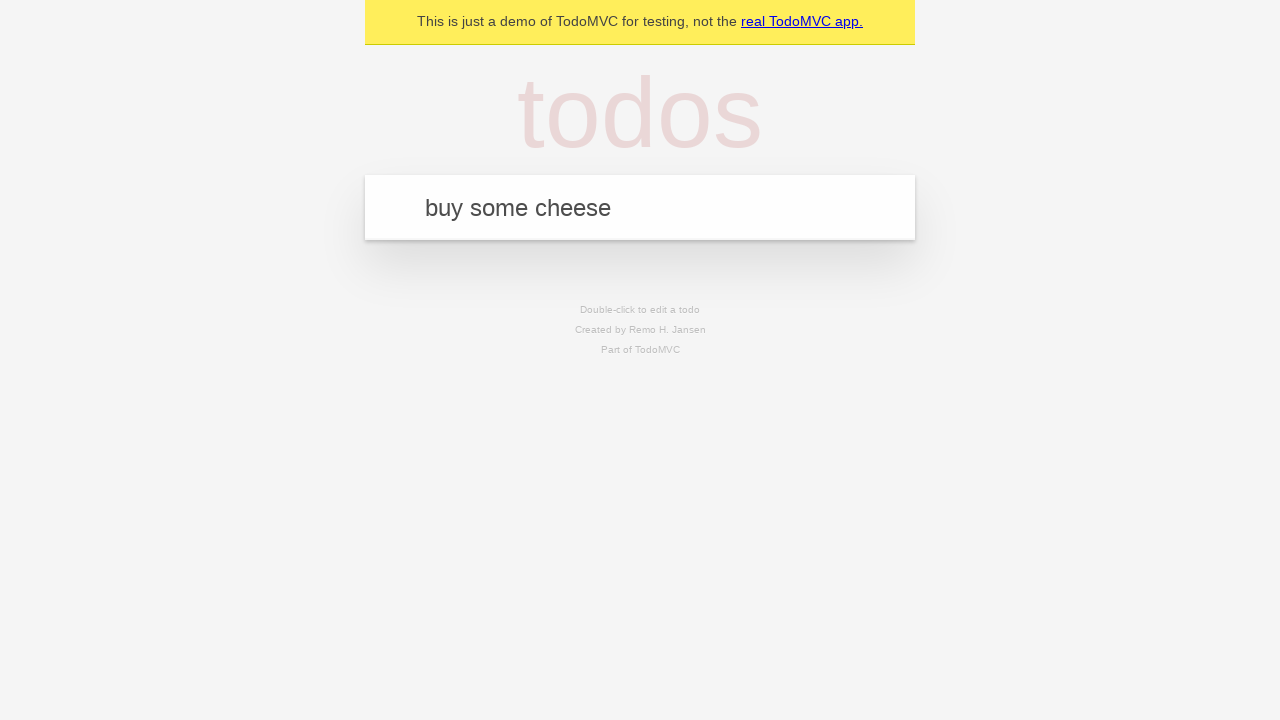

Pressed Enter to create todo 'buy some cheese' on internal:attr=[placeholder="What needs to be done?"i]
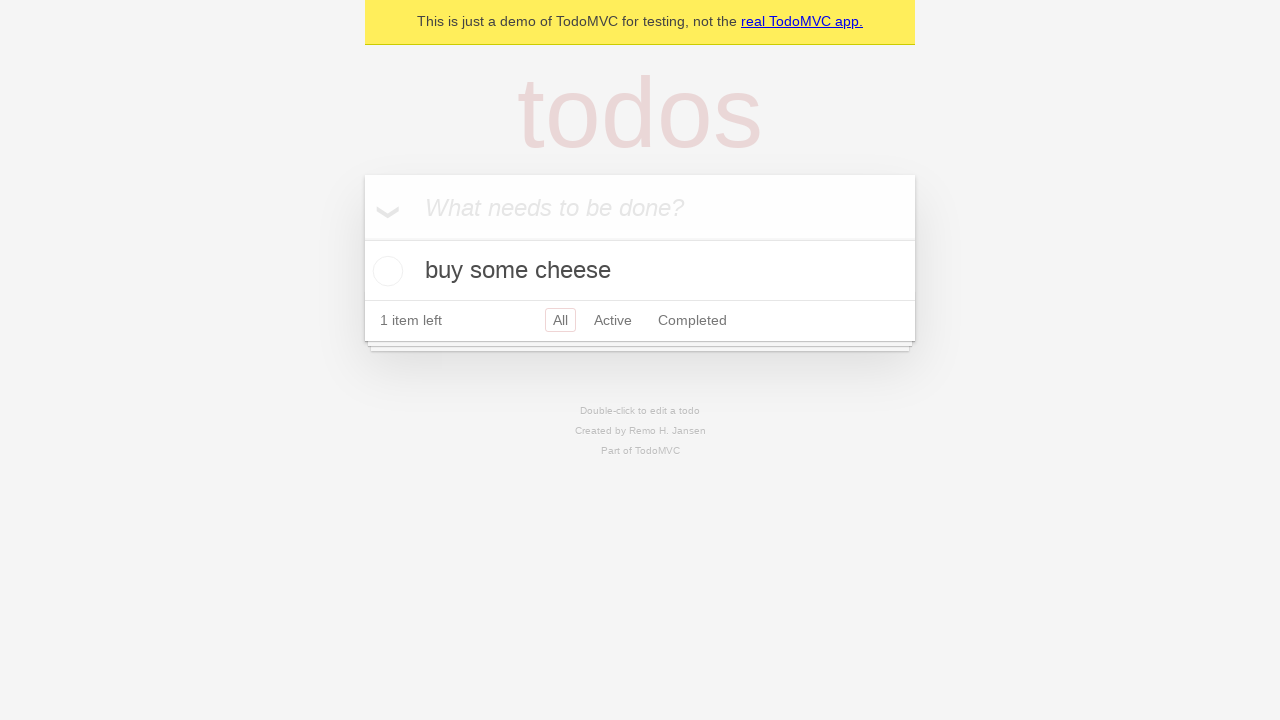

Filled todo input with 'feed the cat' on internal:attr=[placeholder="What needs to be done?"i]
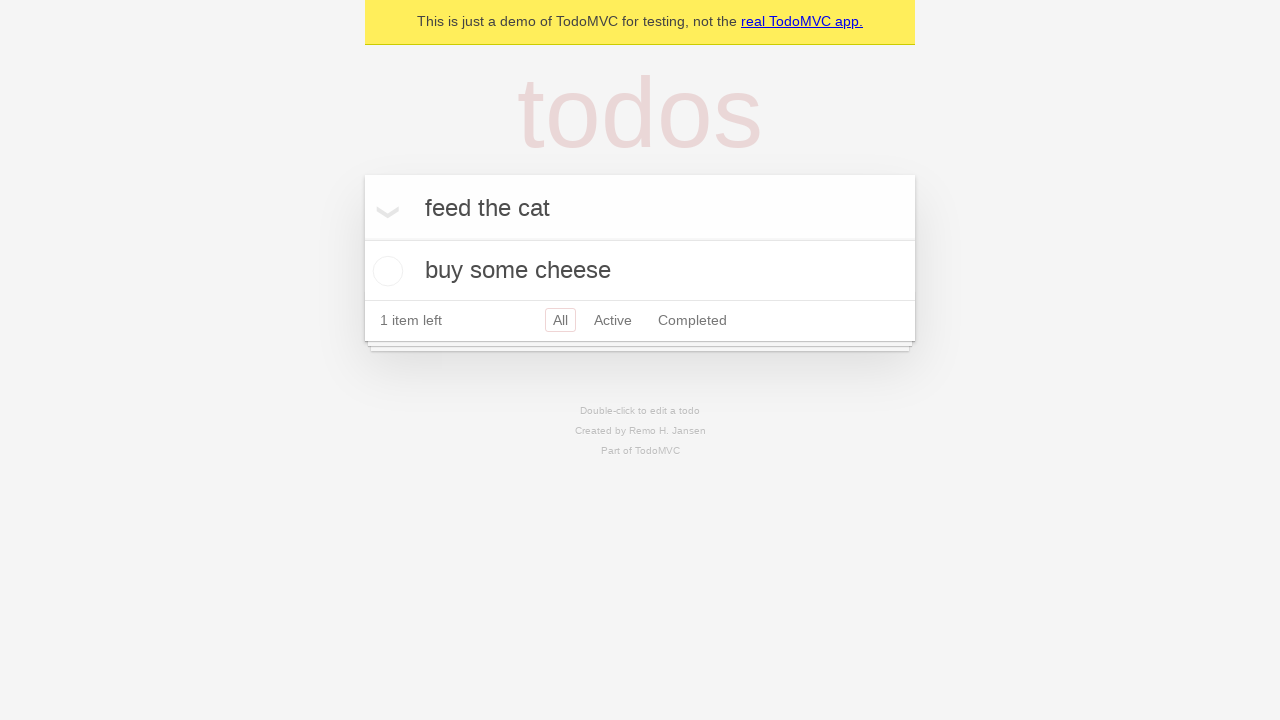

Pressed Enter to create todo 'feed the cat' on internal:attr=[placeholder="What needs to be done?"i]
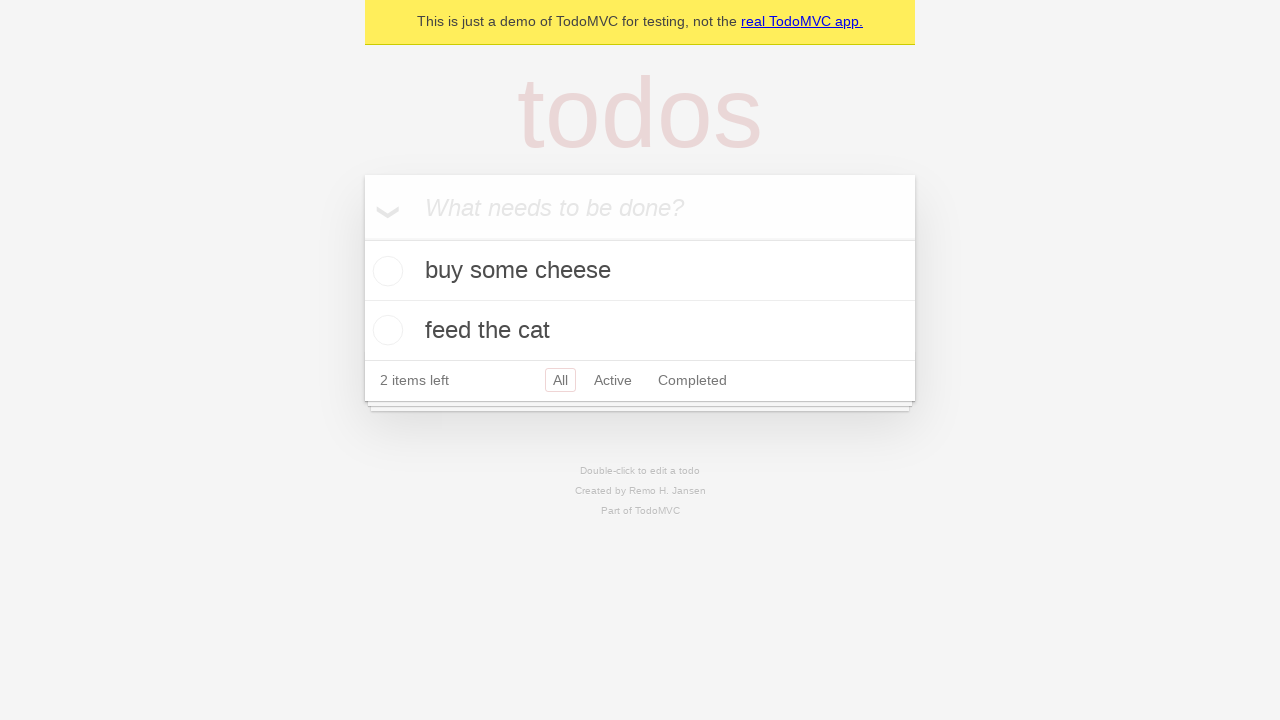

Filled todo input with 'book a doctors appointment' on internal:attr=[placeholder="What needs to be done?"i]
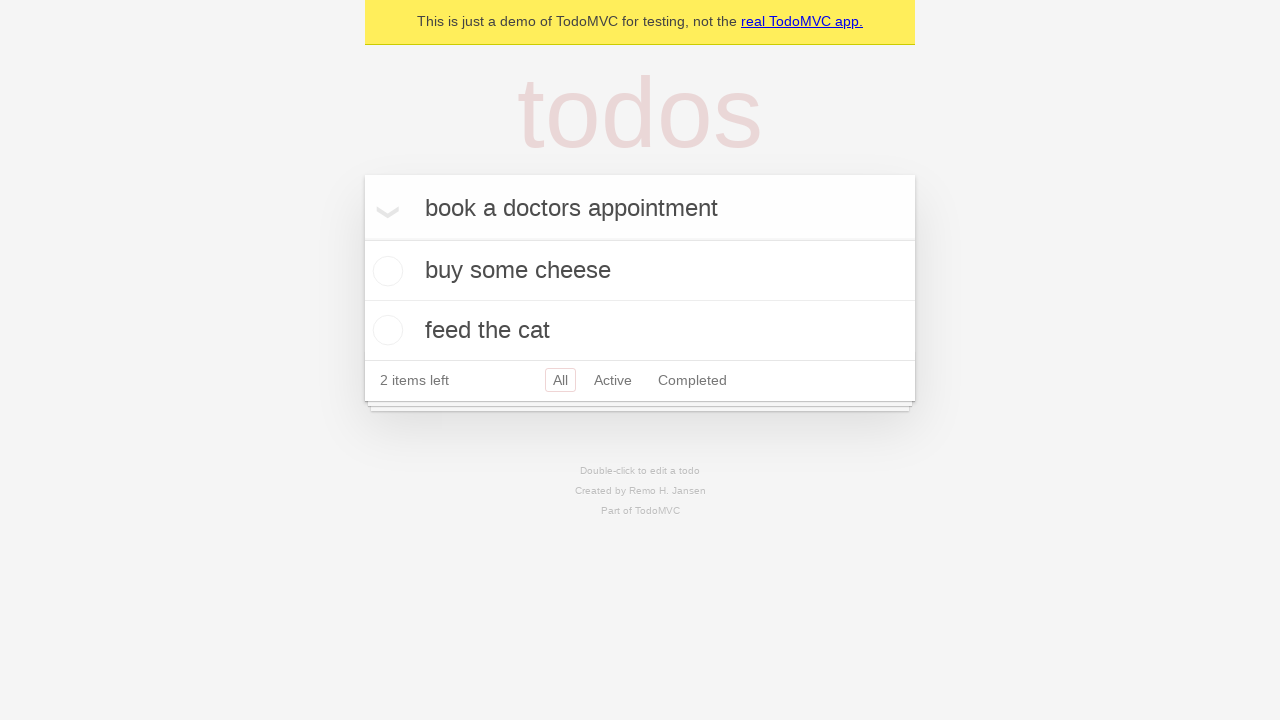

Pressed Enter to create todo 'book a doctors appointment' on internal:attr=[placeholder="What needs to be done?"i]
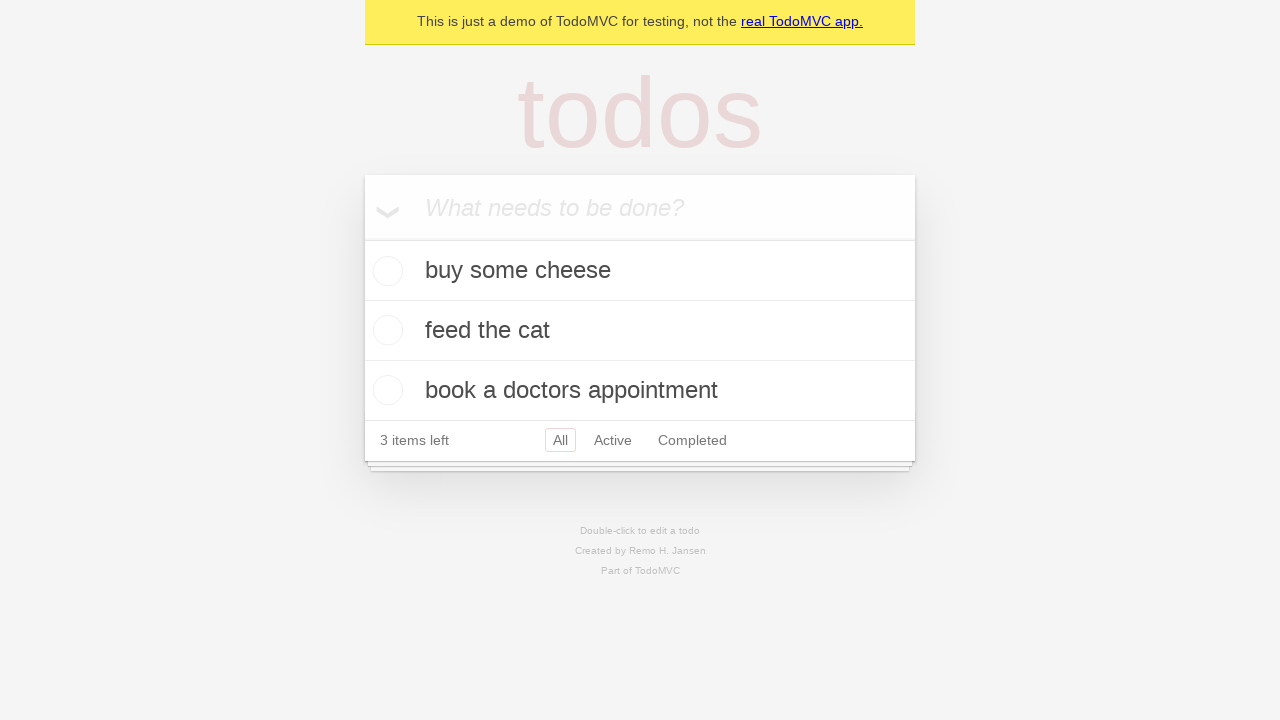

Waited for all 3 todo items to be created
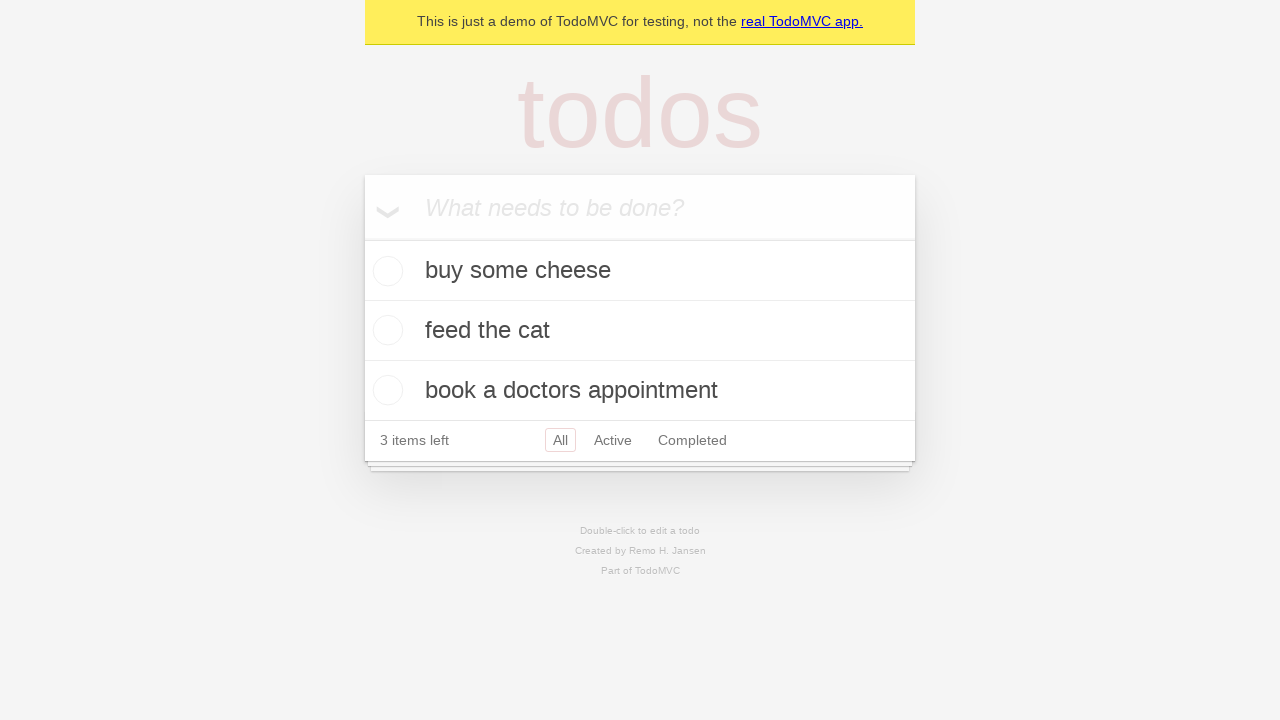

Located all todo items
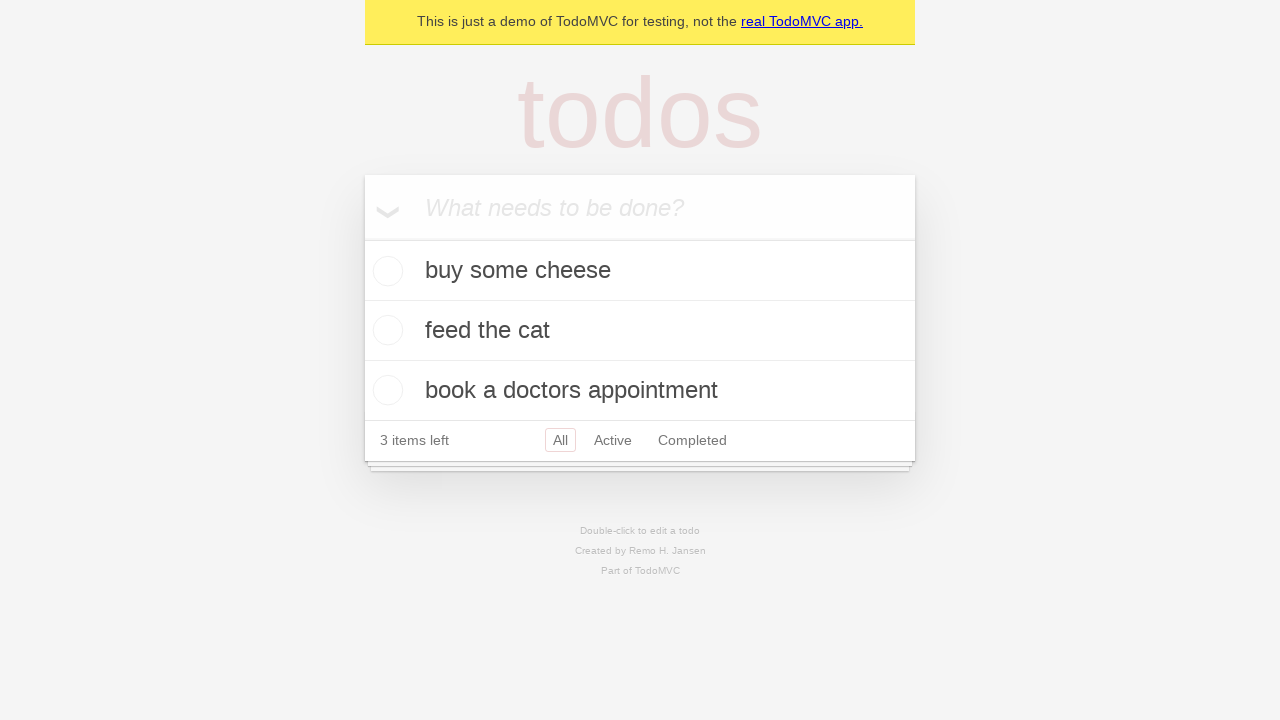

Checked the second todo item as completed at (385, 330) on internal:testid=[data-testid="todo-item"s] >> nth=1 >> internal:role=checkbox
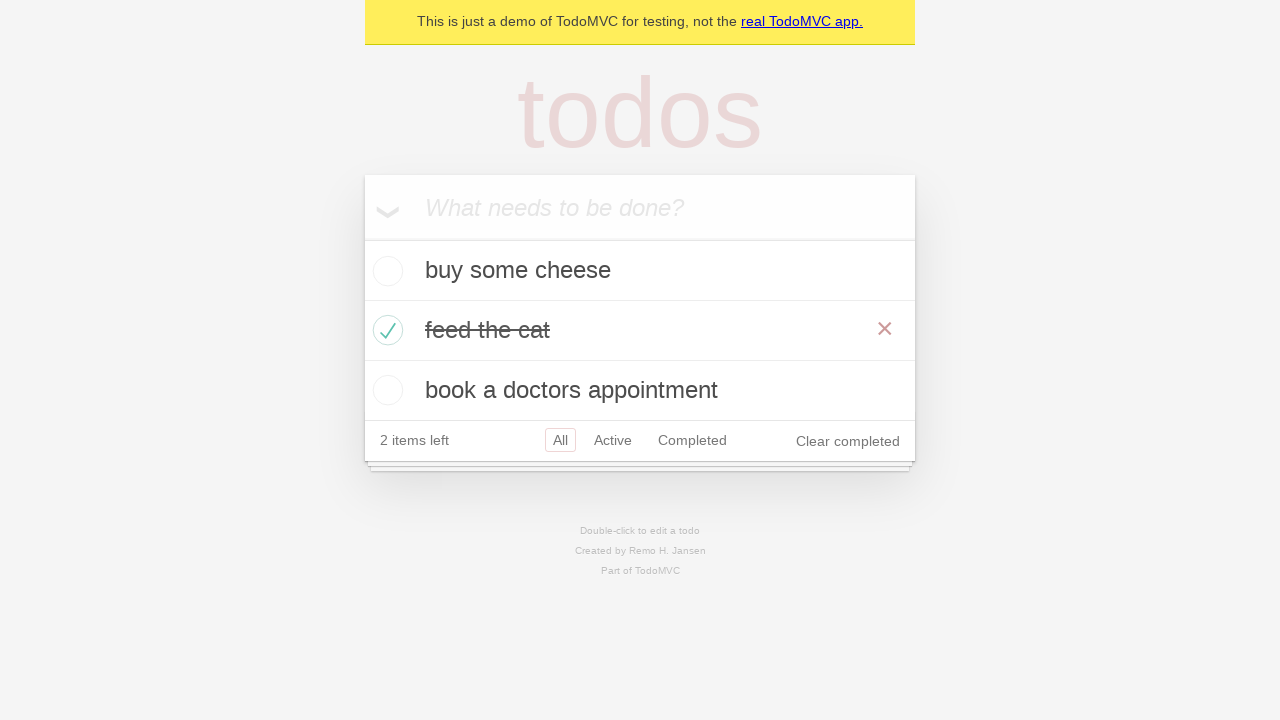

Clicked 'Clear completed' button at (848, 441) on internal:role=button[name="Clear completed"i]
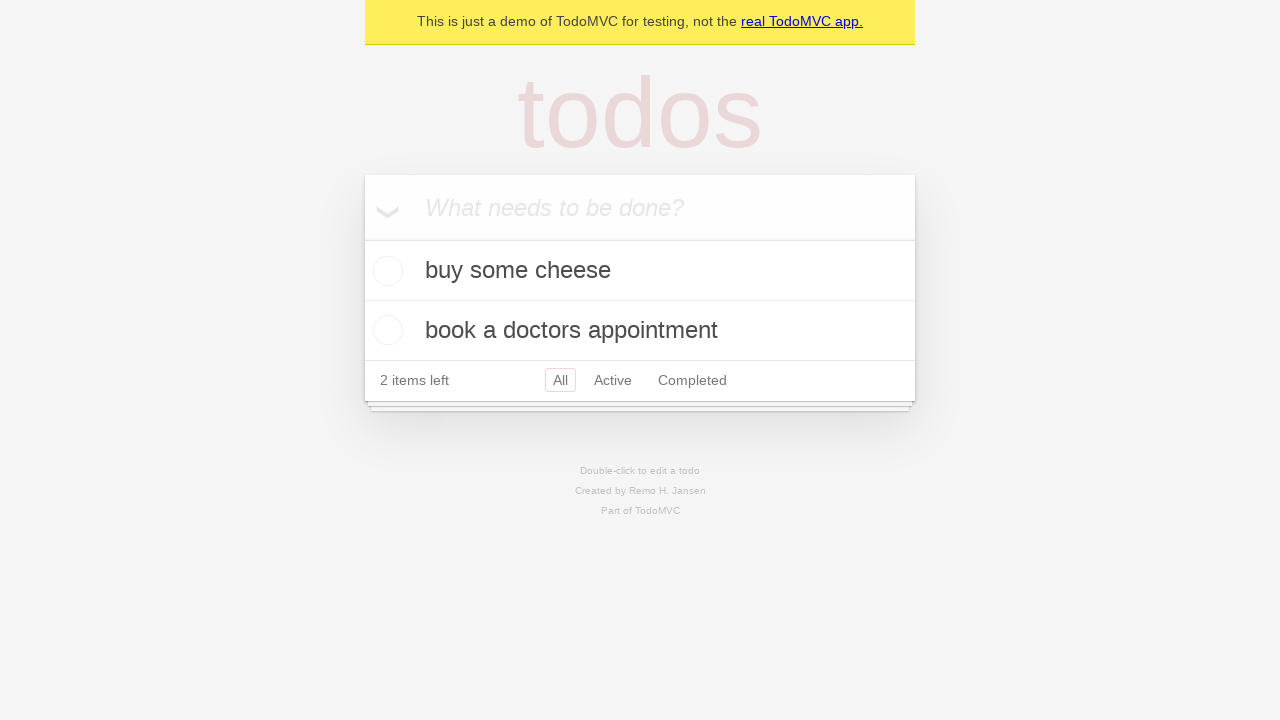

Verified that completed todo item was removed, 2 items remaining
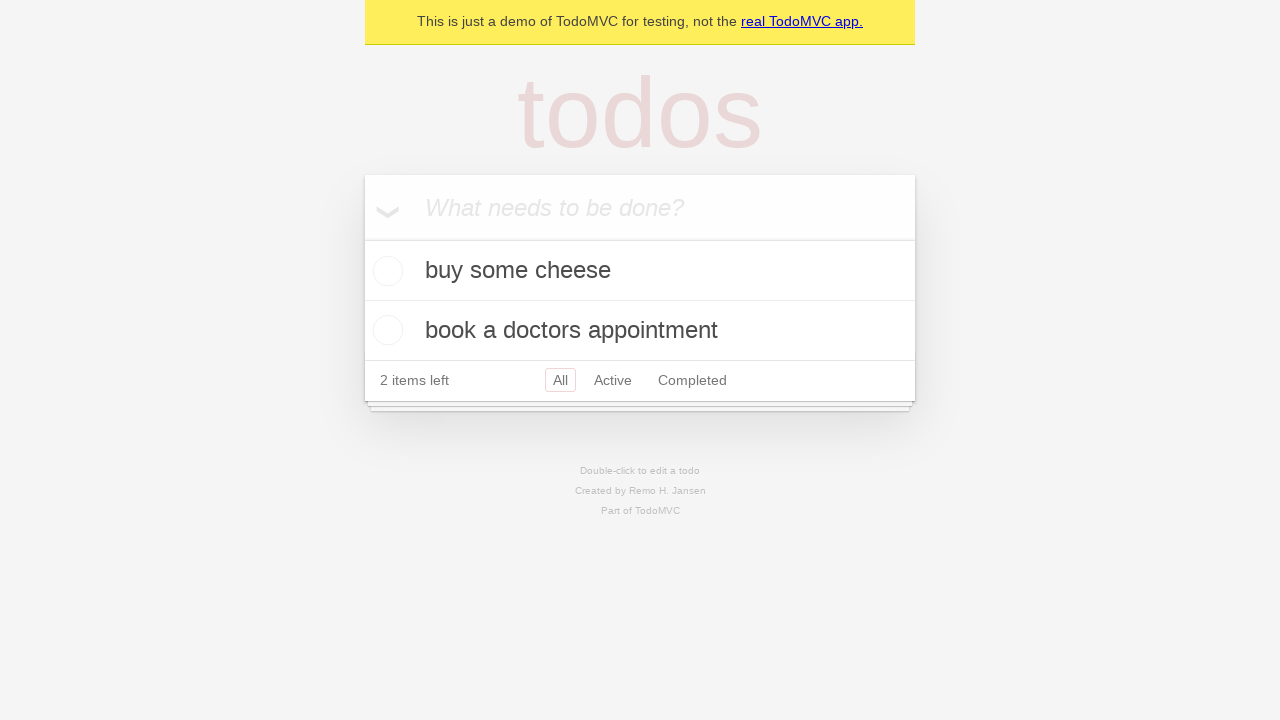

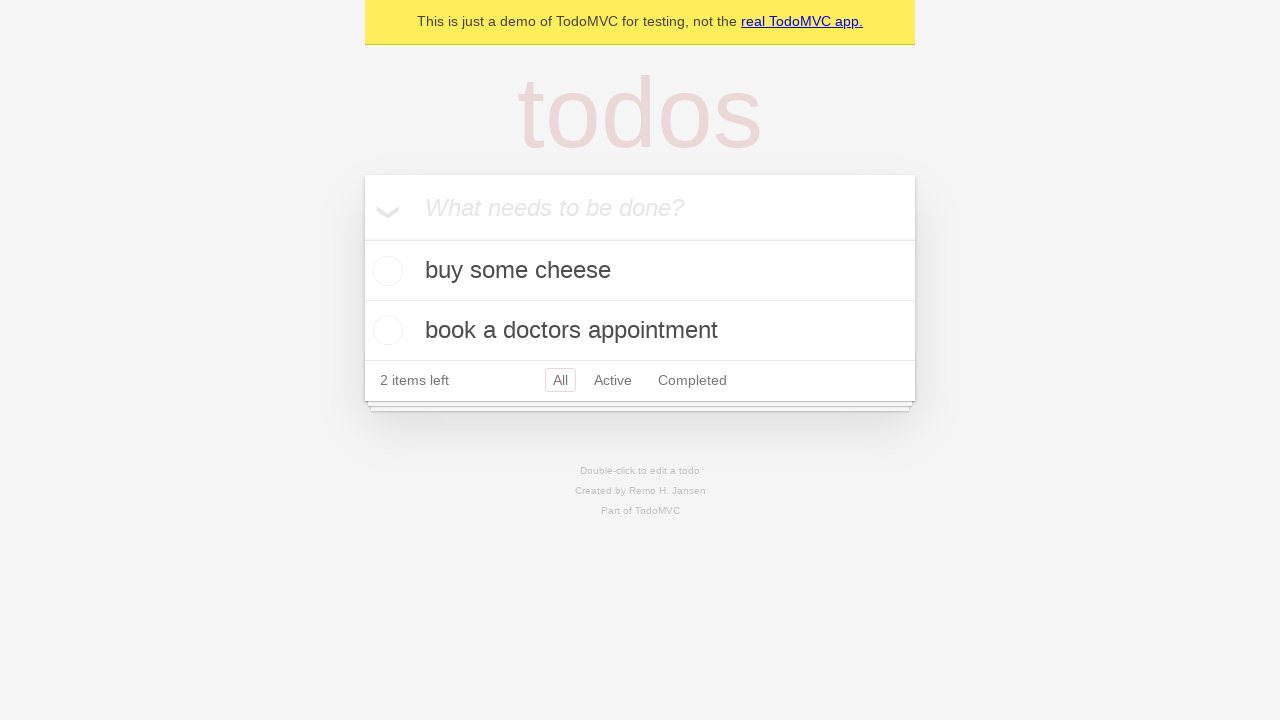